Tests Python.org search functionality by searching for "pycon" and verifying results are found

Starting URL: http://www.python.org

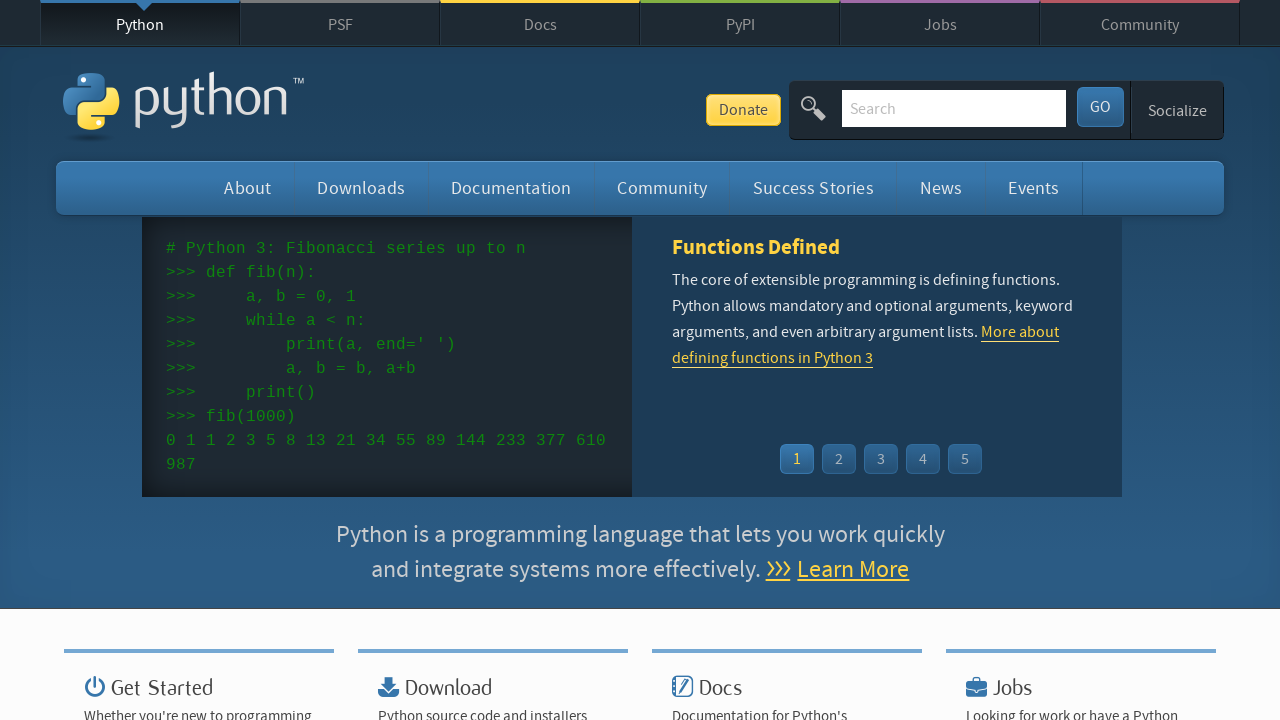

Verified 'Python' is in the page title
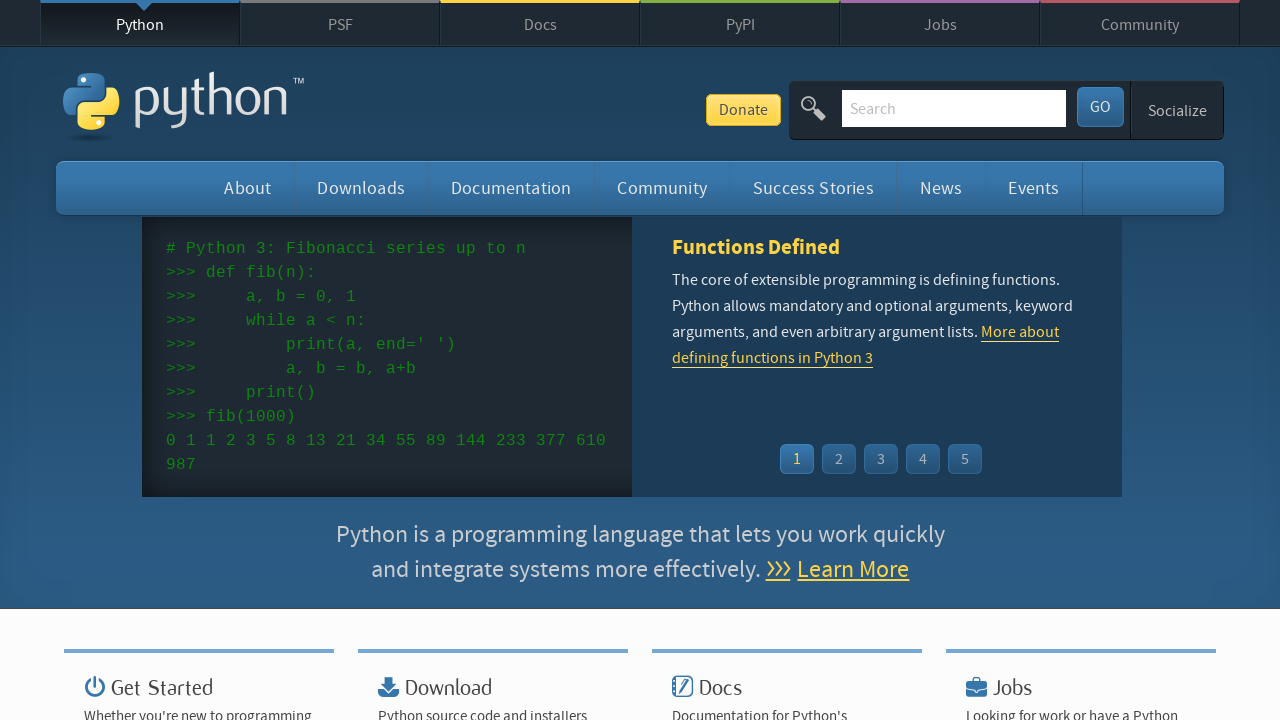

Located the search input field
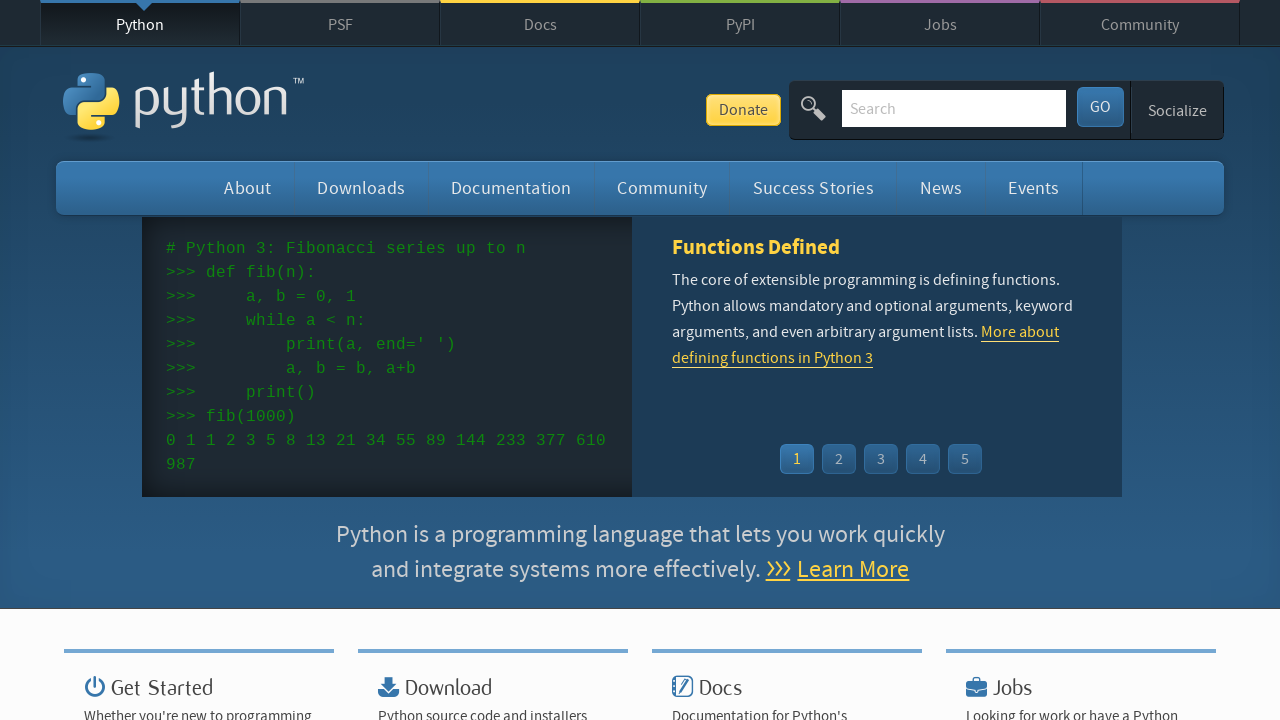

Cleared the search input field on input[name='q']
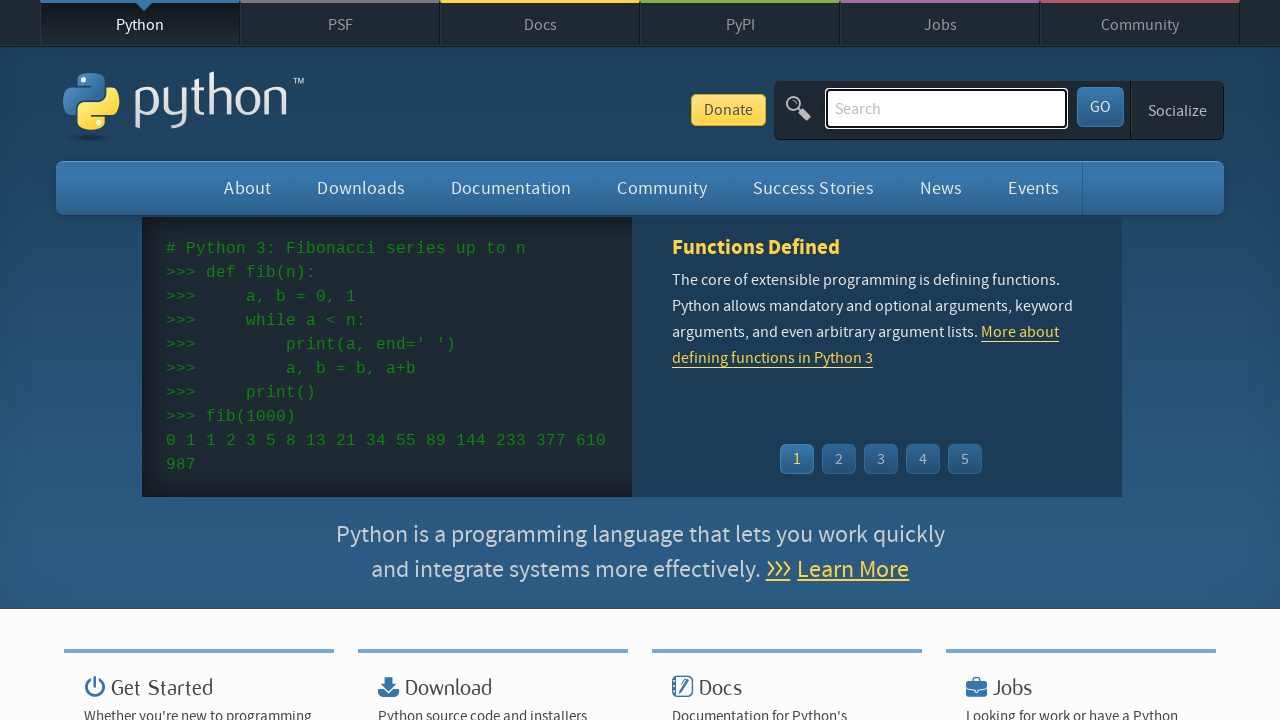

Filled search field with 'pycon' on input[name='q']
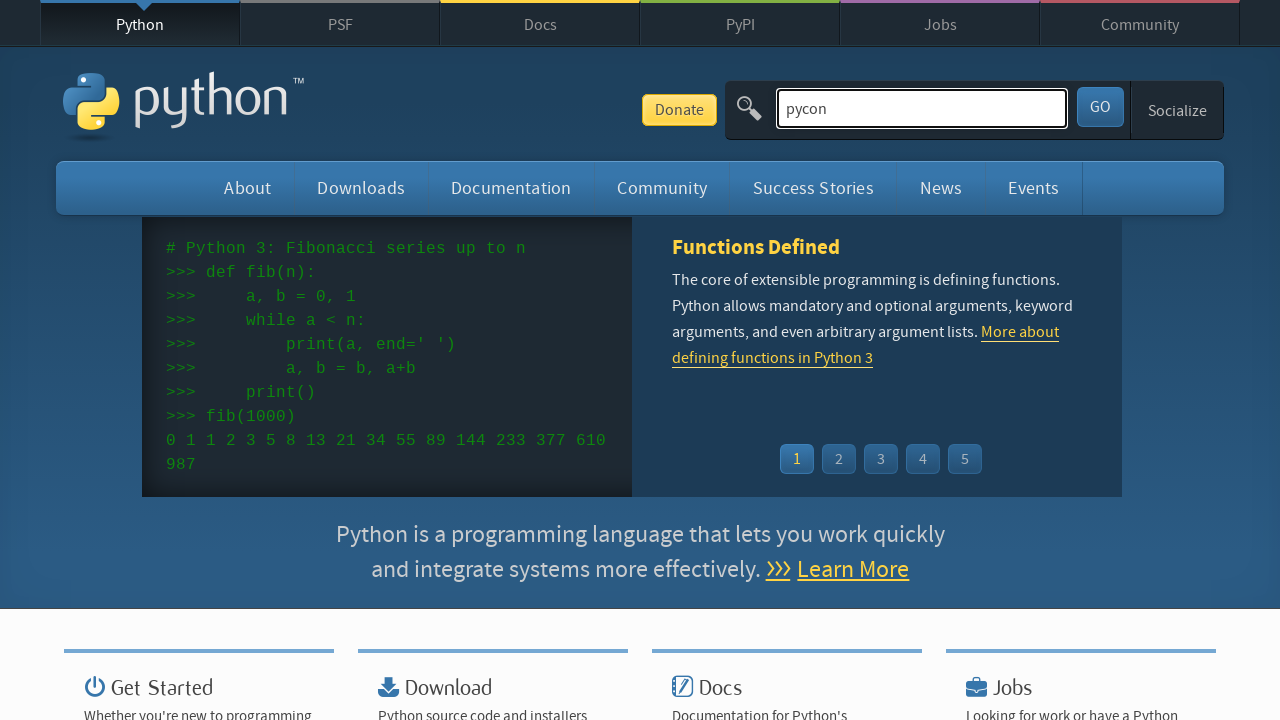

Pressed Enter to submit the search on input[name='q']
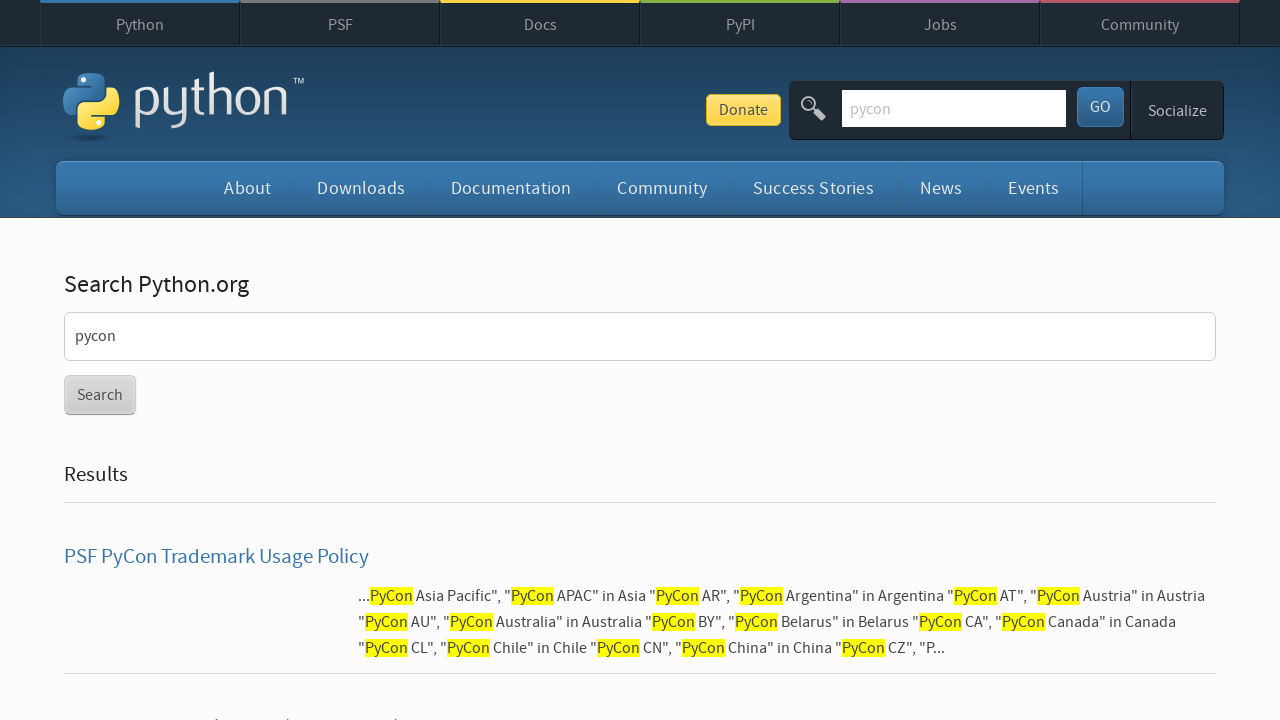

Waited for network to become idle after search submission
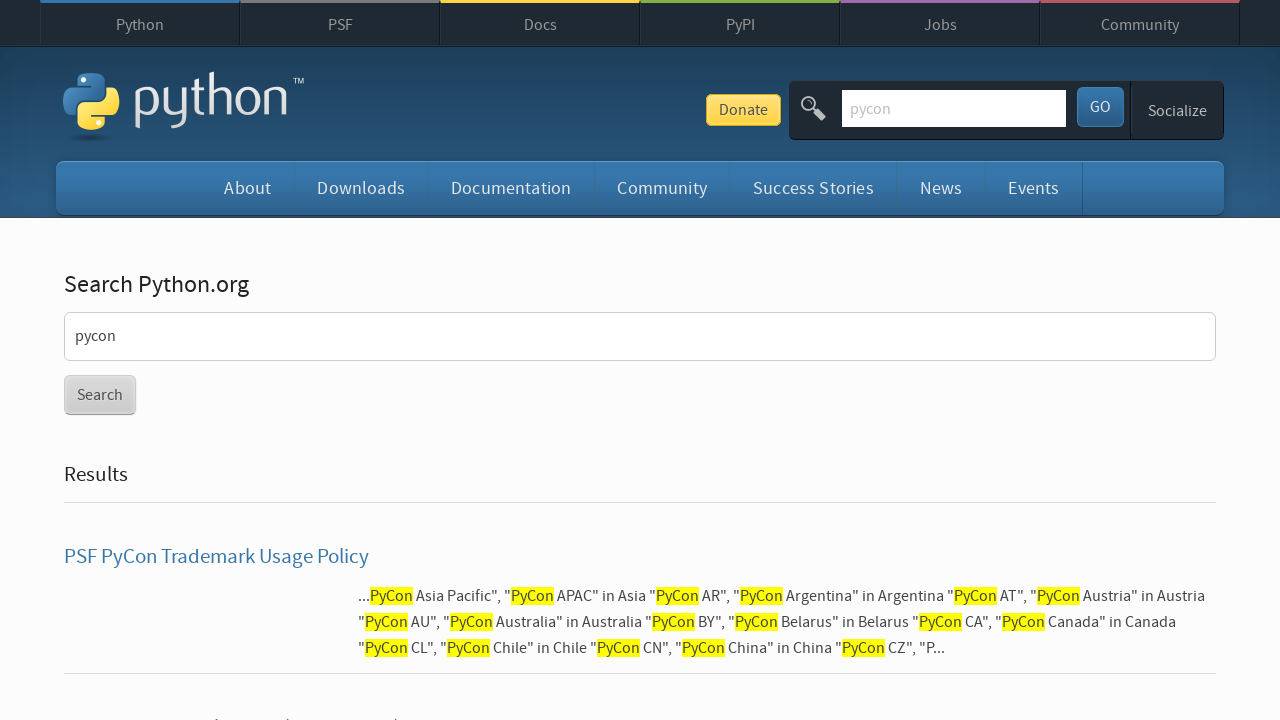

Verified search results were found for 'pycon'
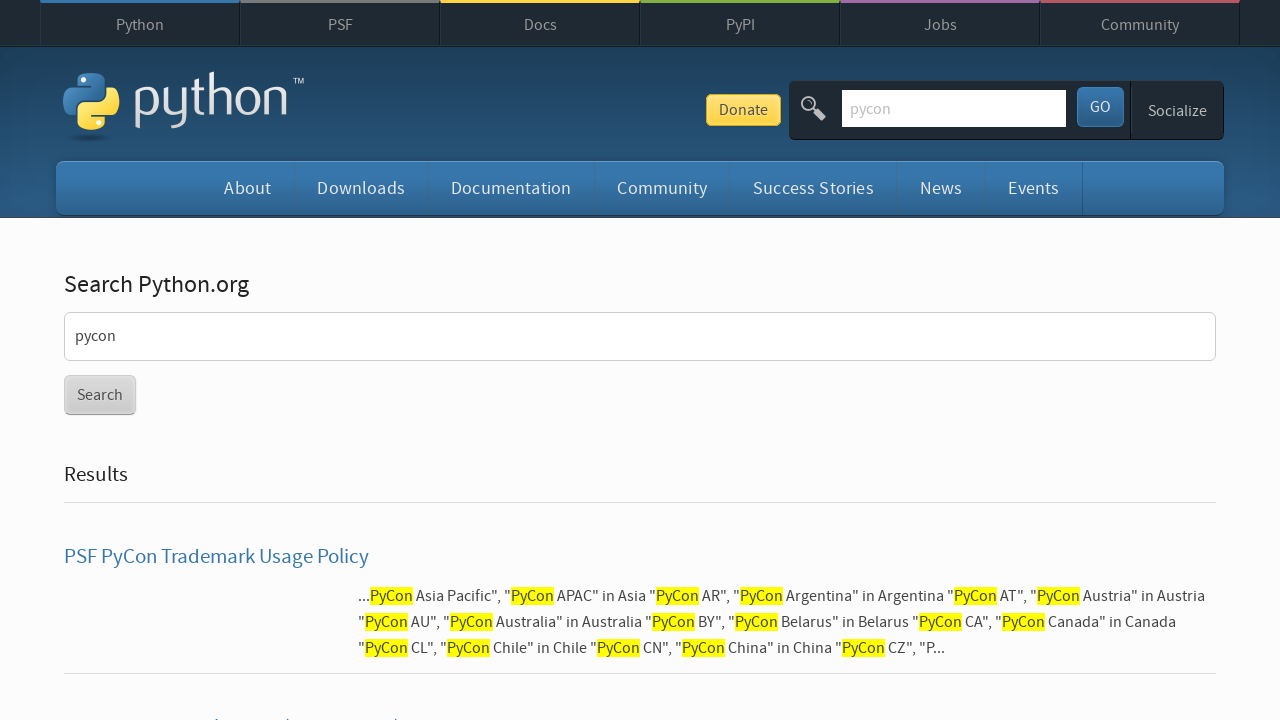

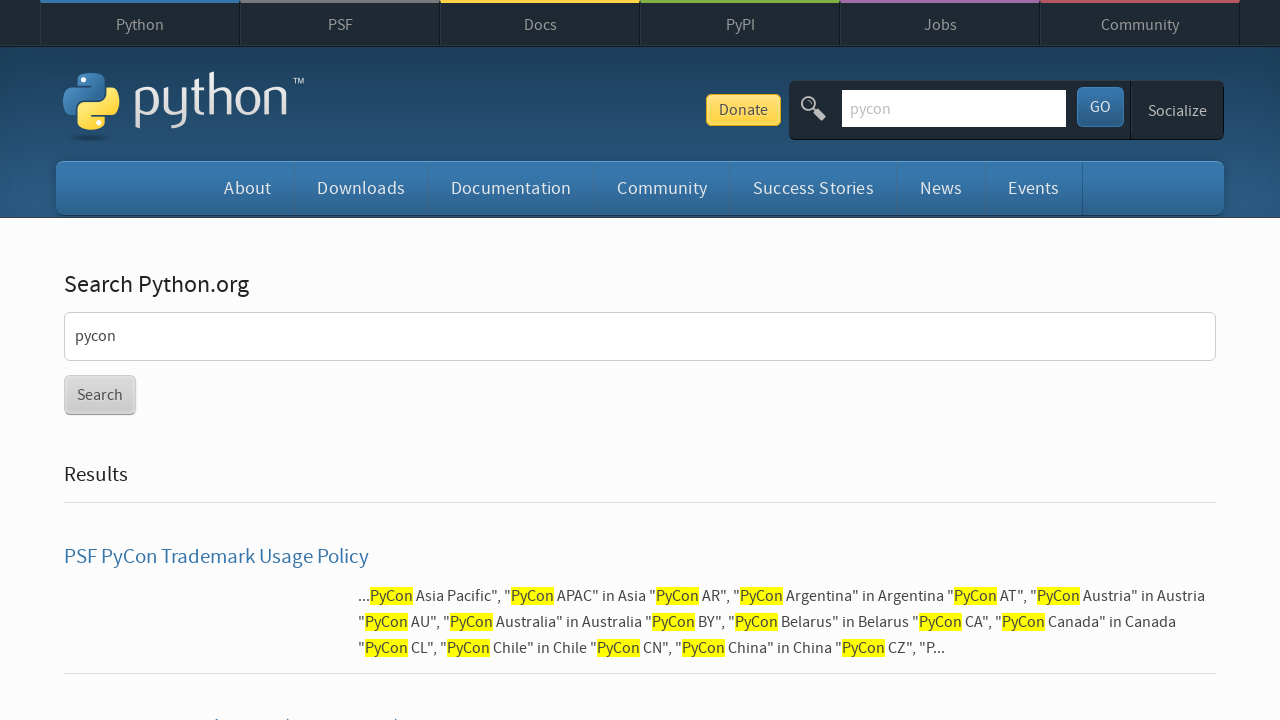